Tests navigation through a book catalog website by clicking on individual book detail pages and using pagination to browse through multiple pages of products.

Starting URL: https://books.toscrape.com/

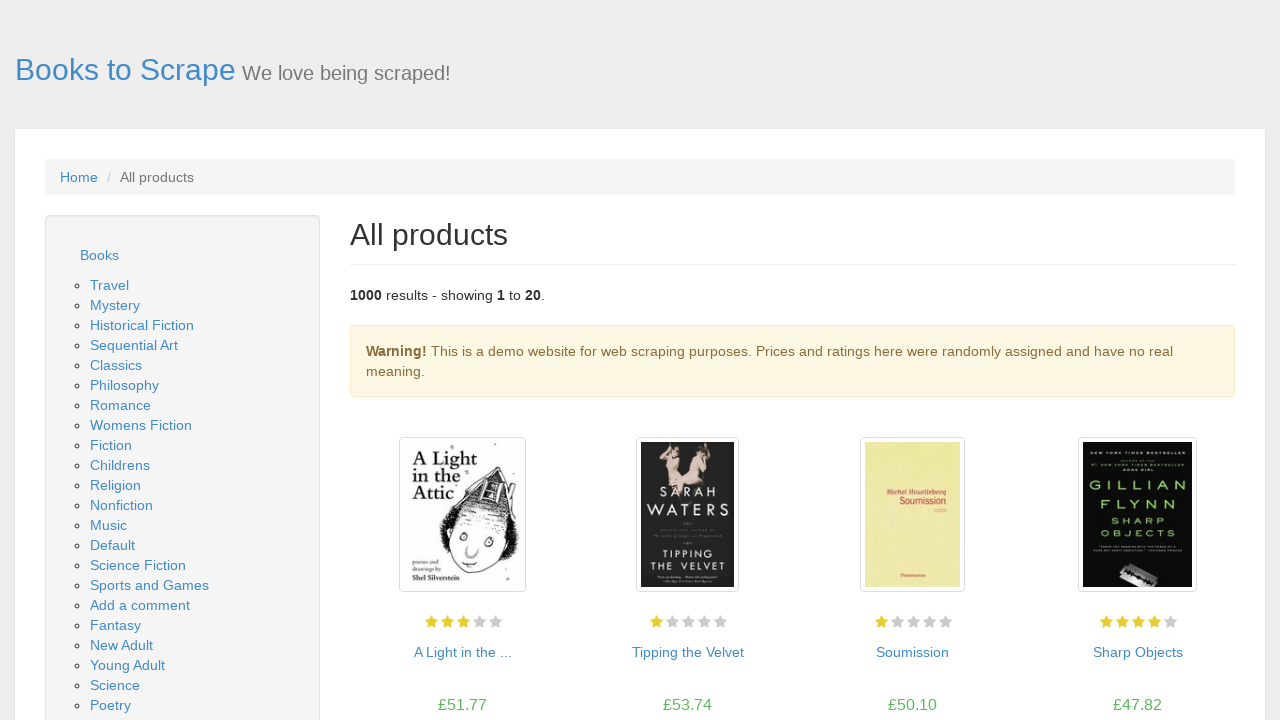

Waited for products to load on the main catalog page
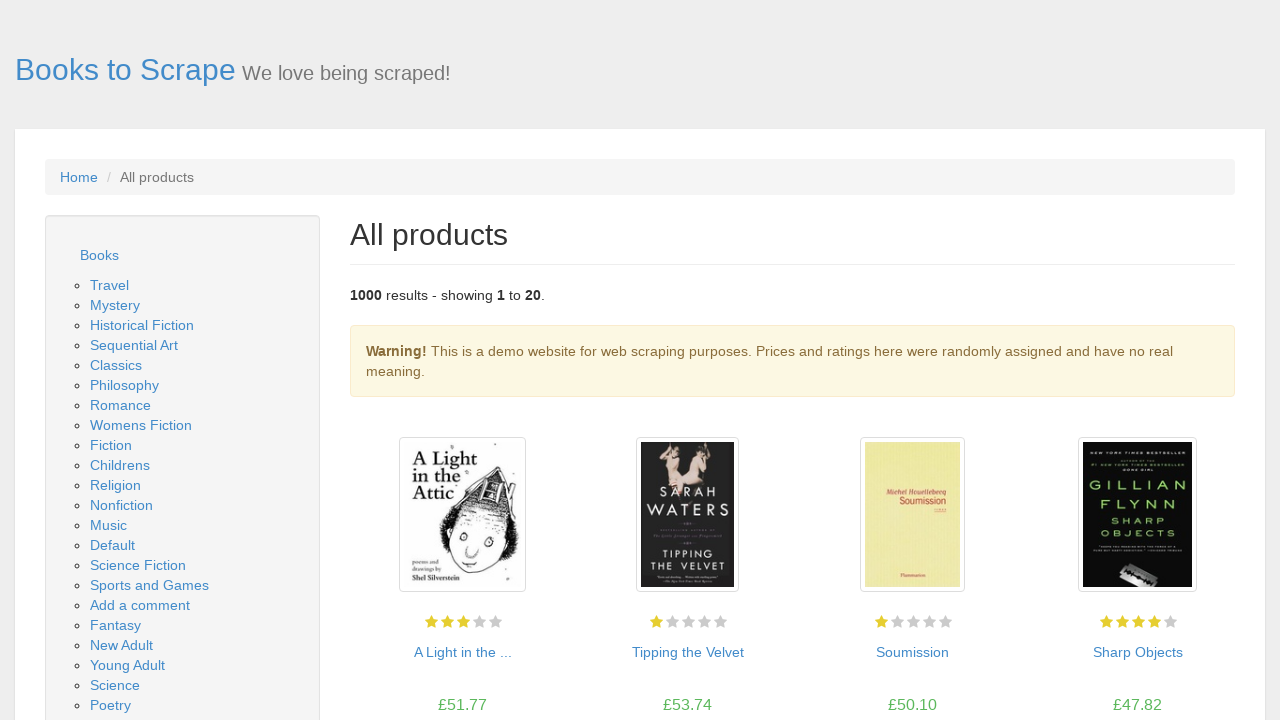

Clicked on the first book to view its details at (462, 652) on .product_pod h3 a >> nth=0
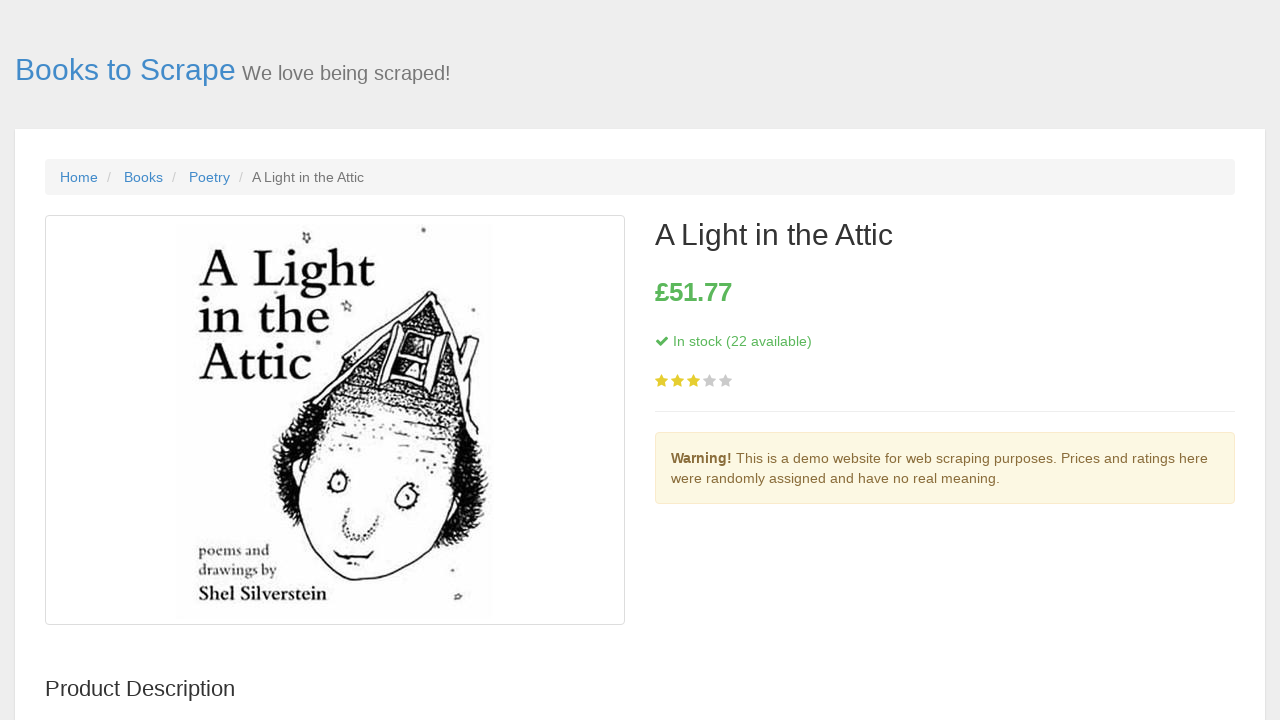

Waited for book price to load on detail page
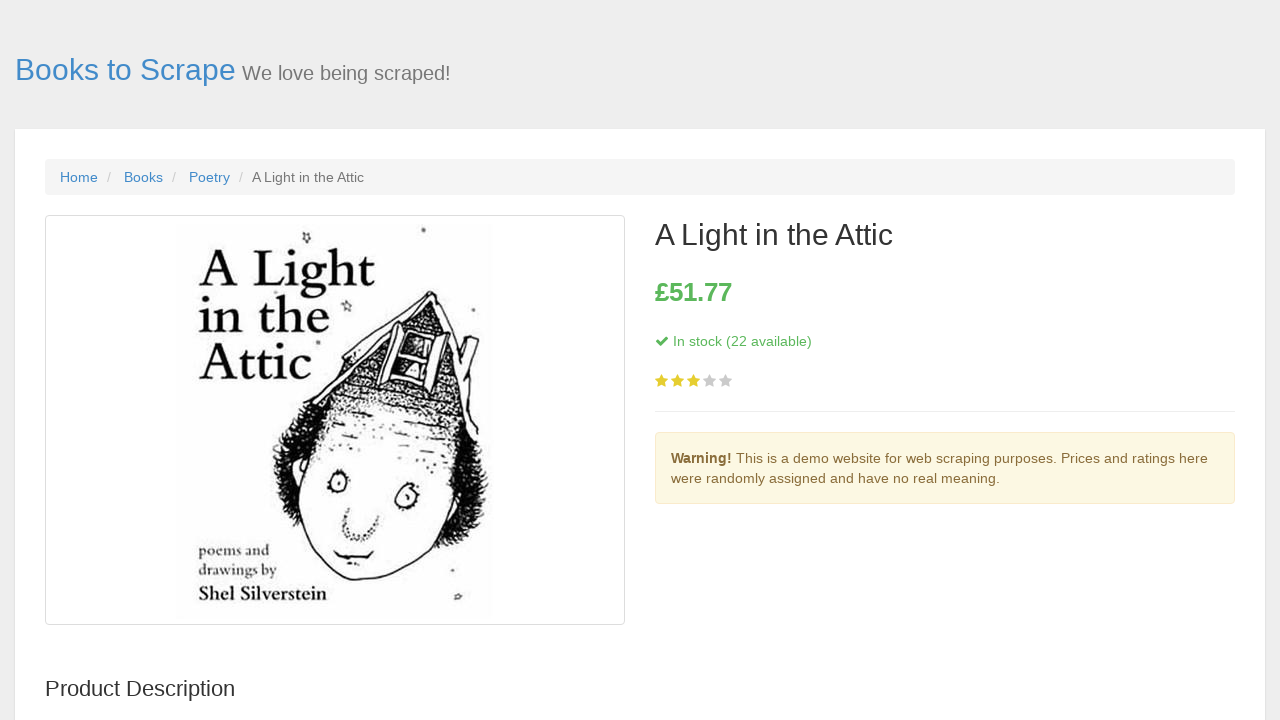

Waited for stock information to load on detail page
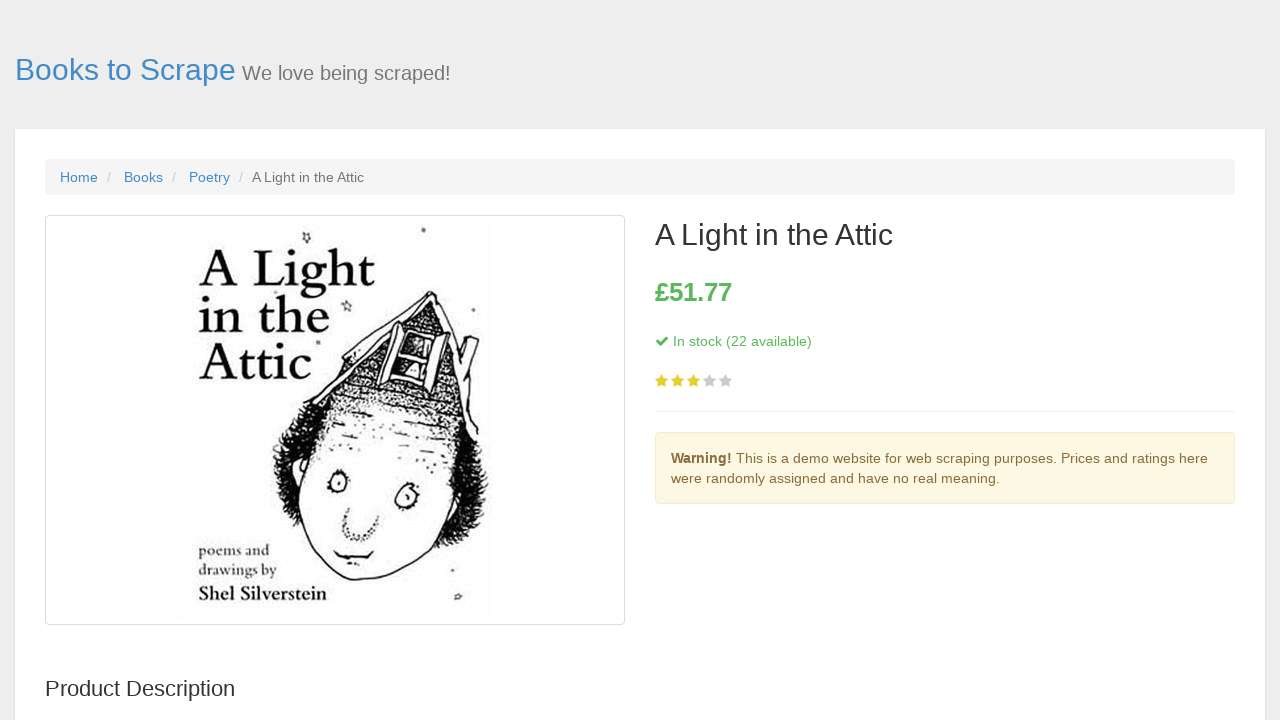

Waited for star rating to load on detail page
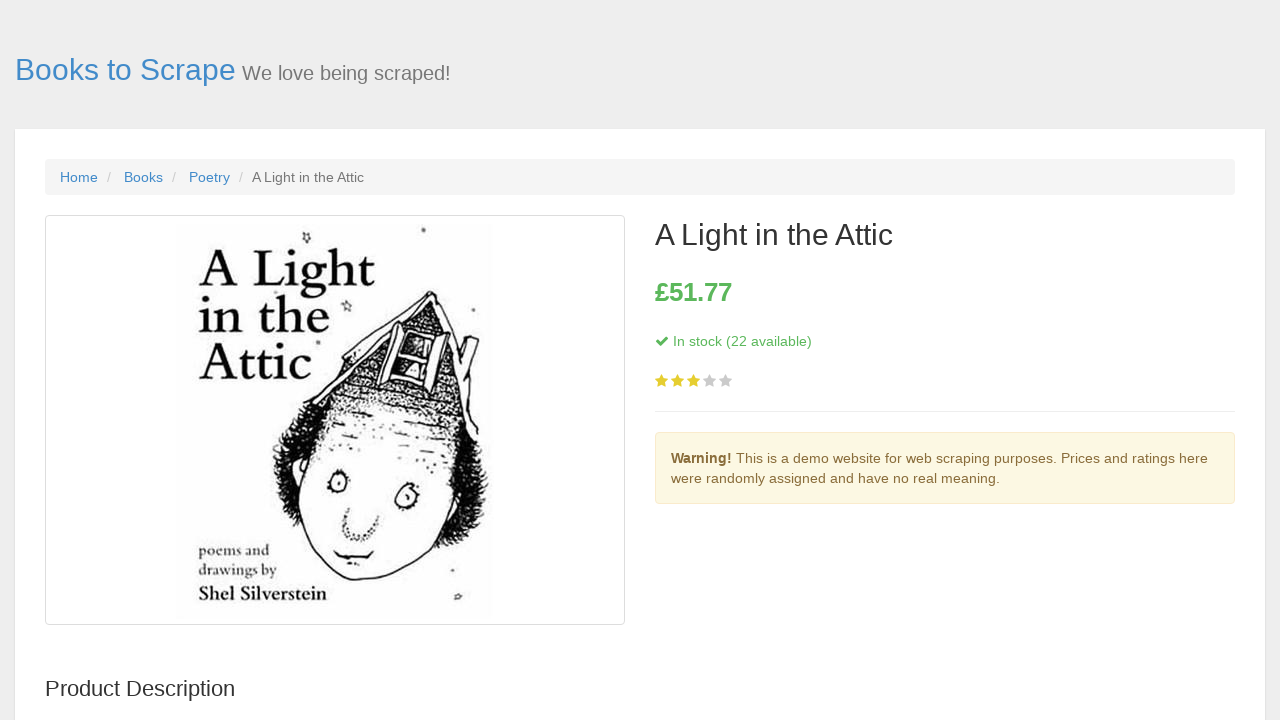

Navigated back to the product listing page
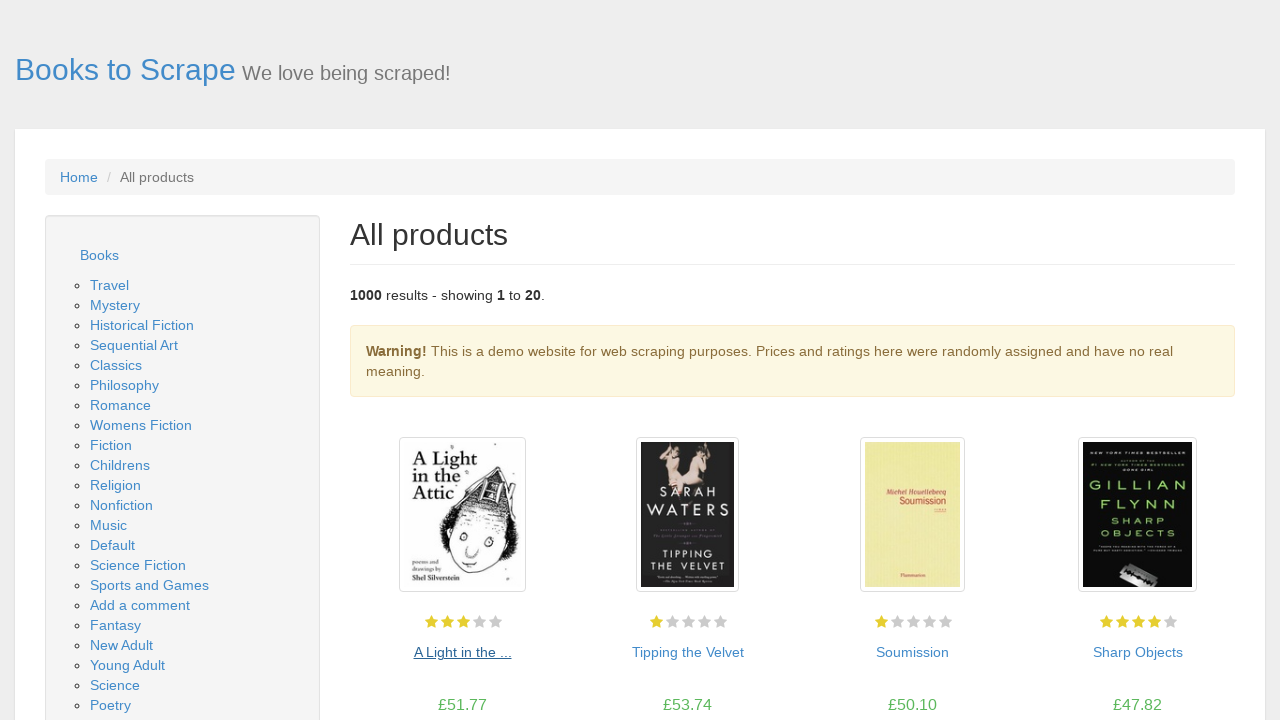

Waited for products to reload on the catalog page
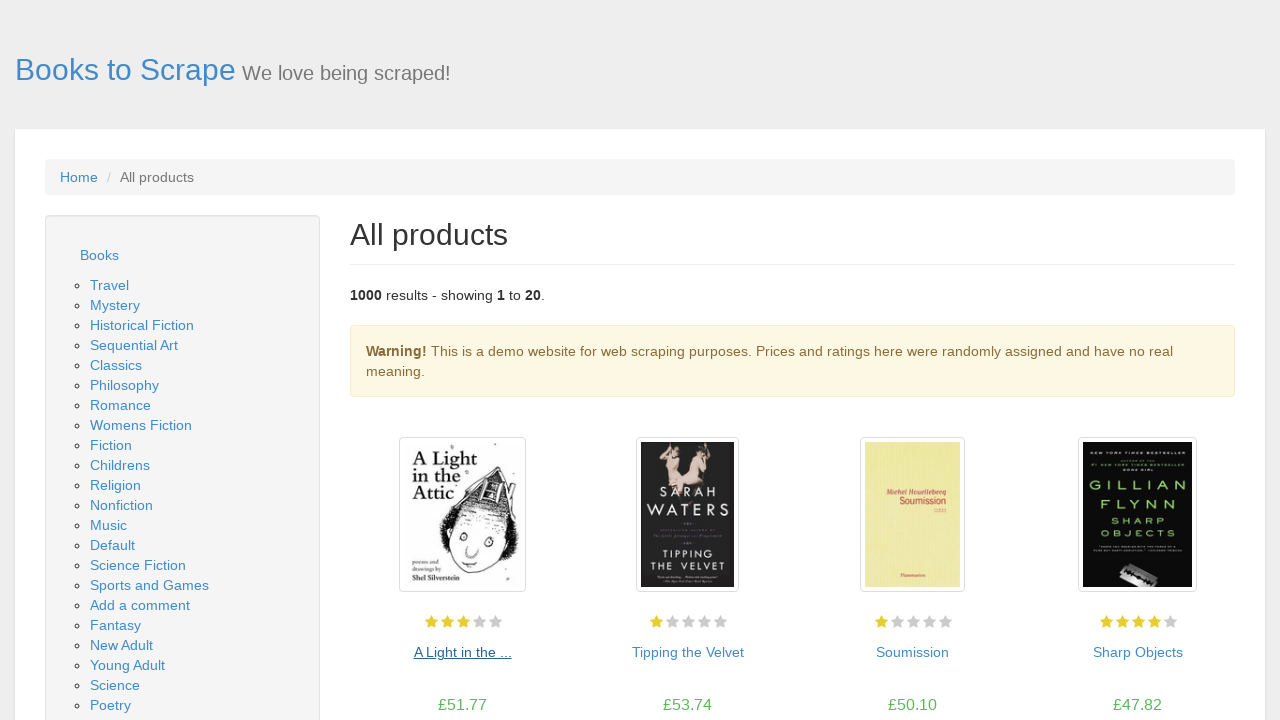

Clicked on the second book to view its details at (688, 652) on .product_pod h3 a >> nth=1
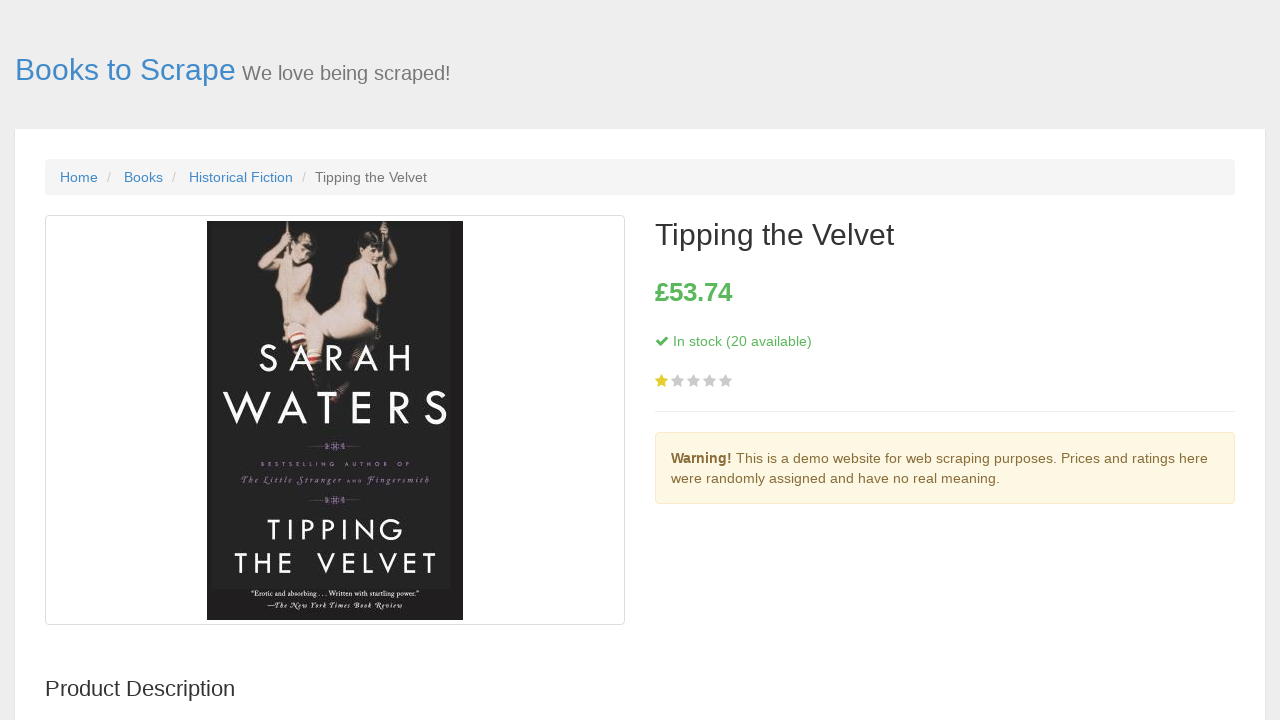

Waited for book price to load on the second book's detail page
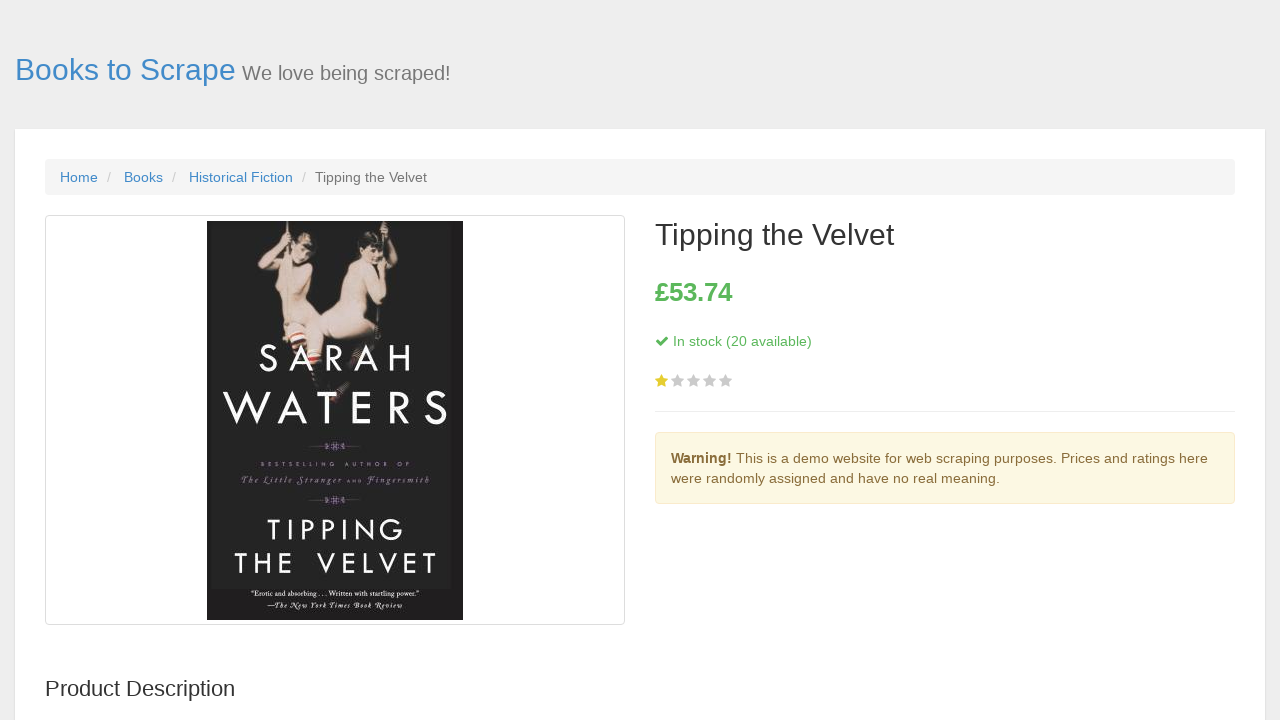

Navigated back to the product listing page
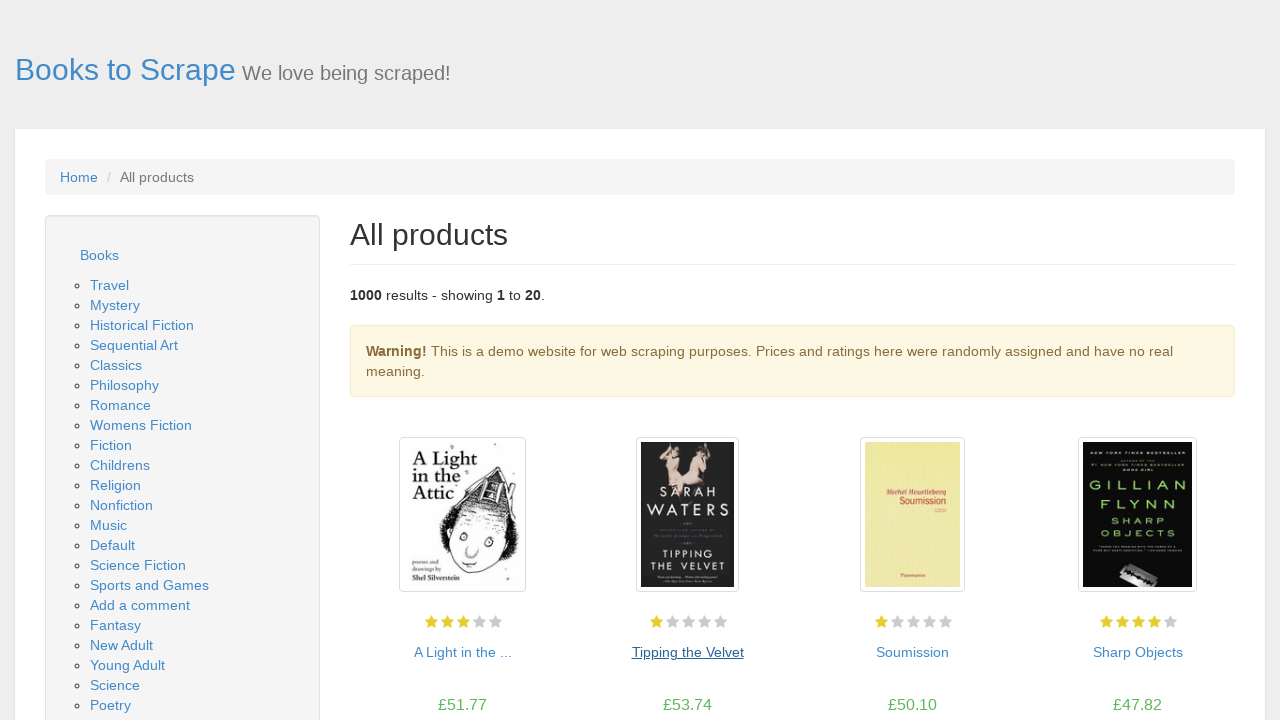

Waited for products to reload on the catalog page
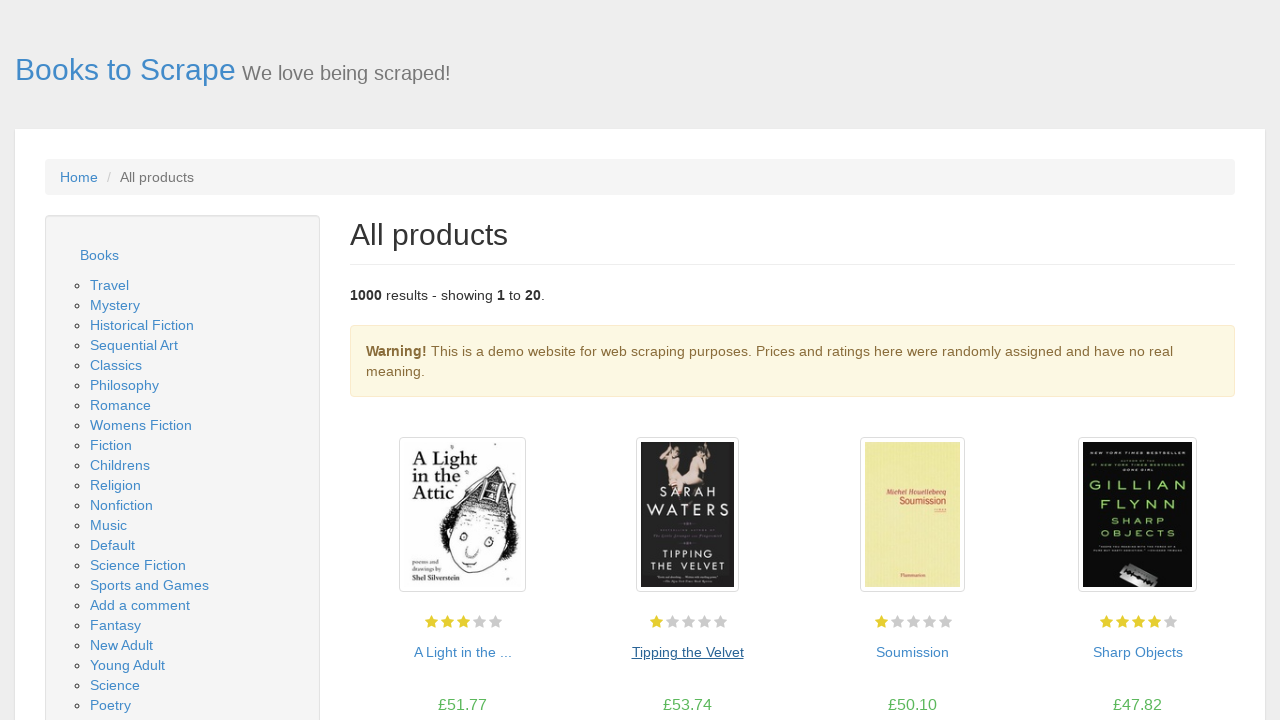

Clicked on the next page button in pagination at (1206, 654) on .next a
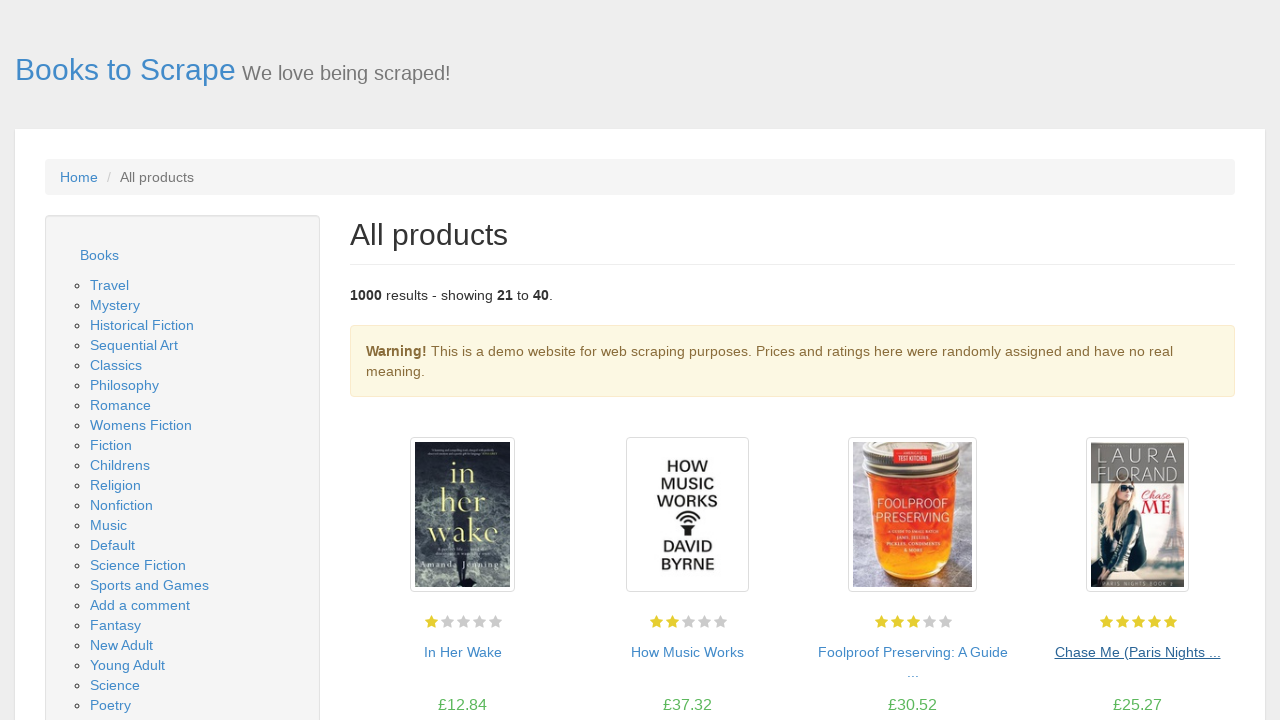

Waited for products to load on the next page
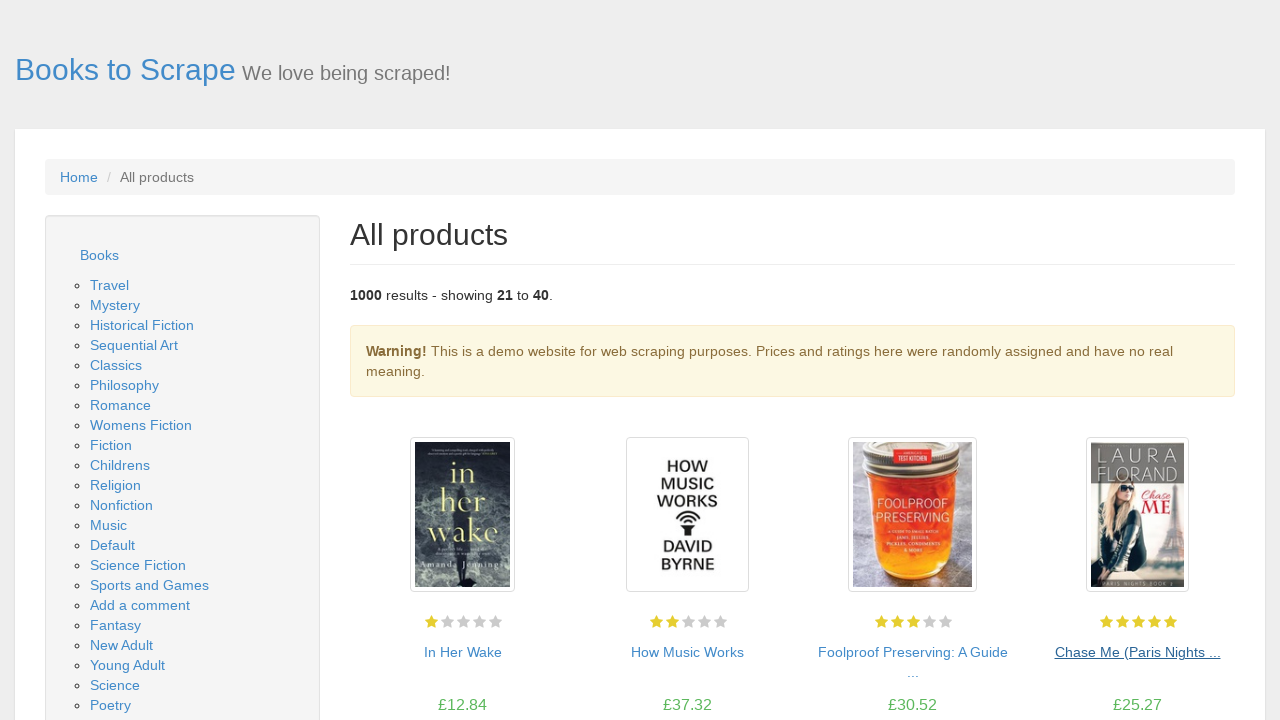

Clicked on the next page button to proceed to another page at (1206, 654) on .next a
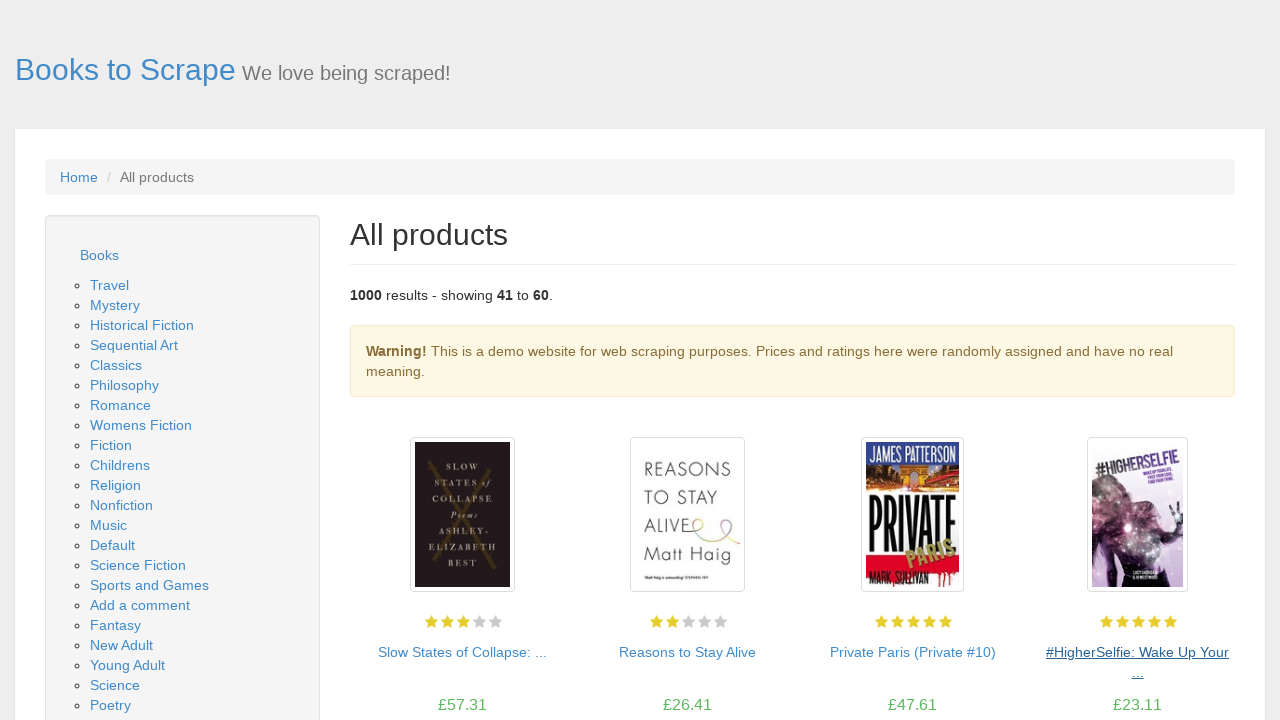

Waited for products to load on the subsequent page
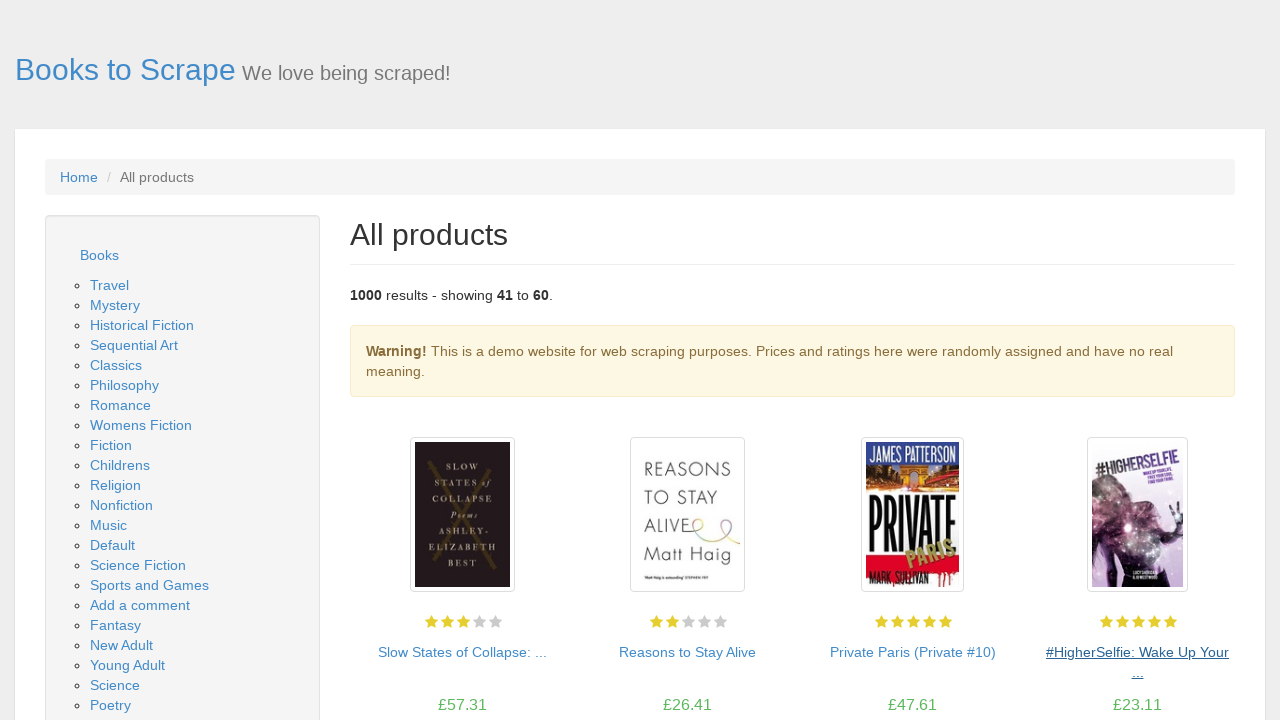

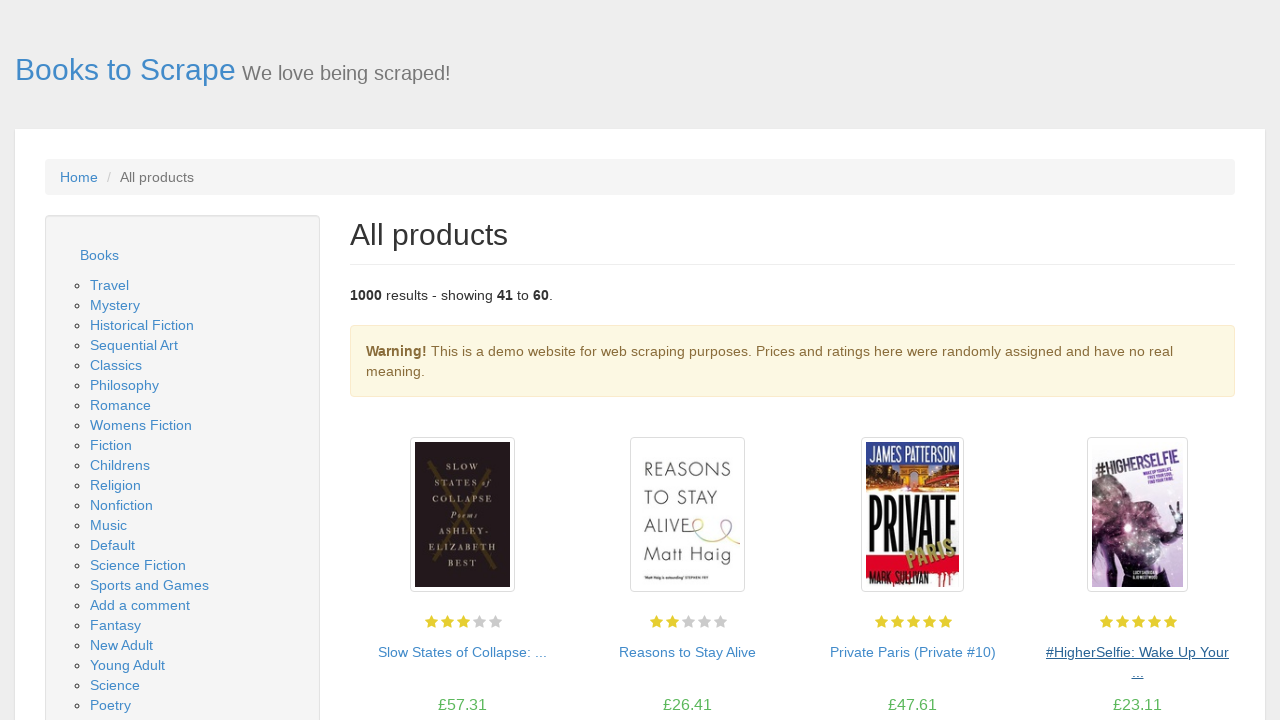